Navigates to a mailto test page to verify links are present

Starting URL: https://www.scottseverance.us/mailto.html

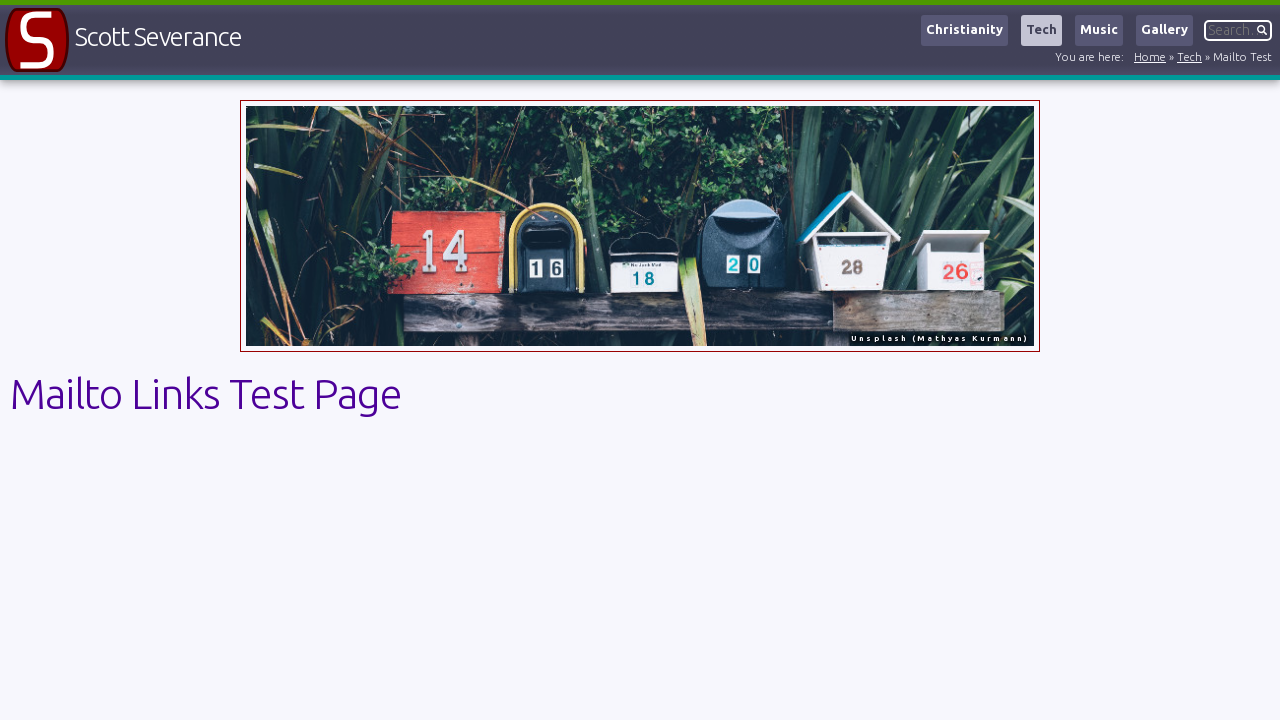

Navigated to mailto test page
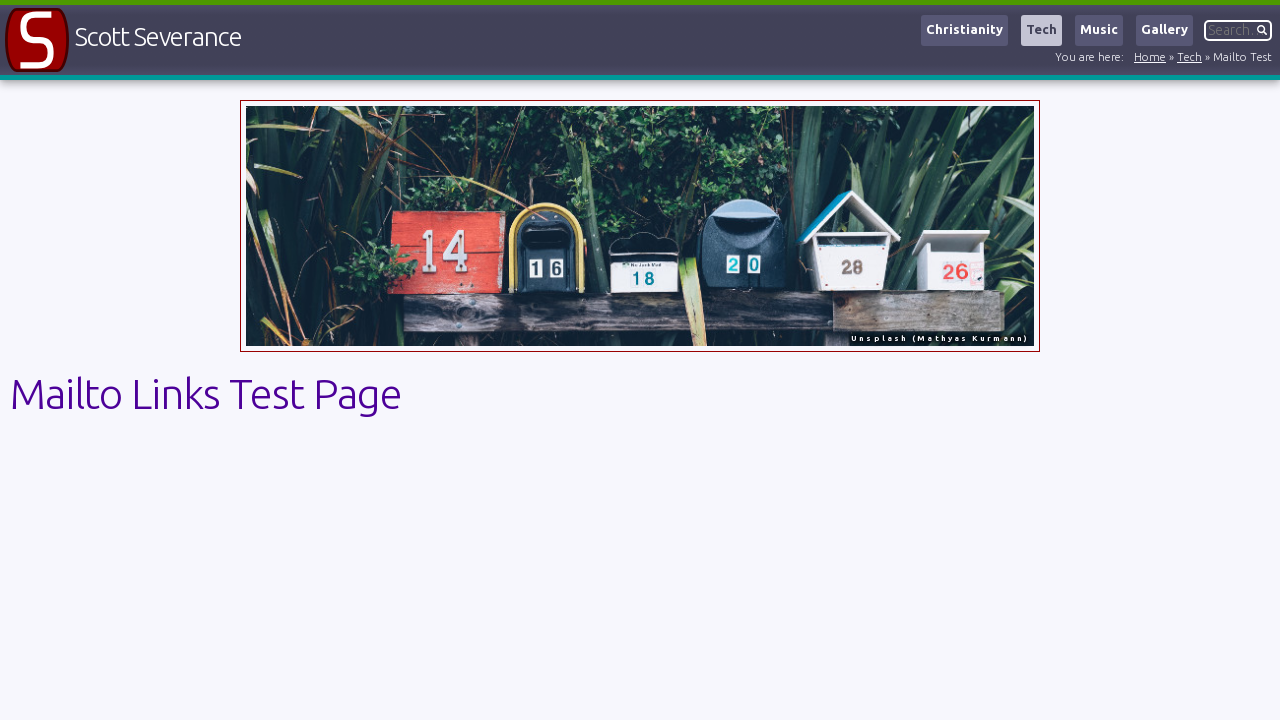

Waited for links to be present on the page
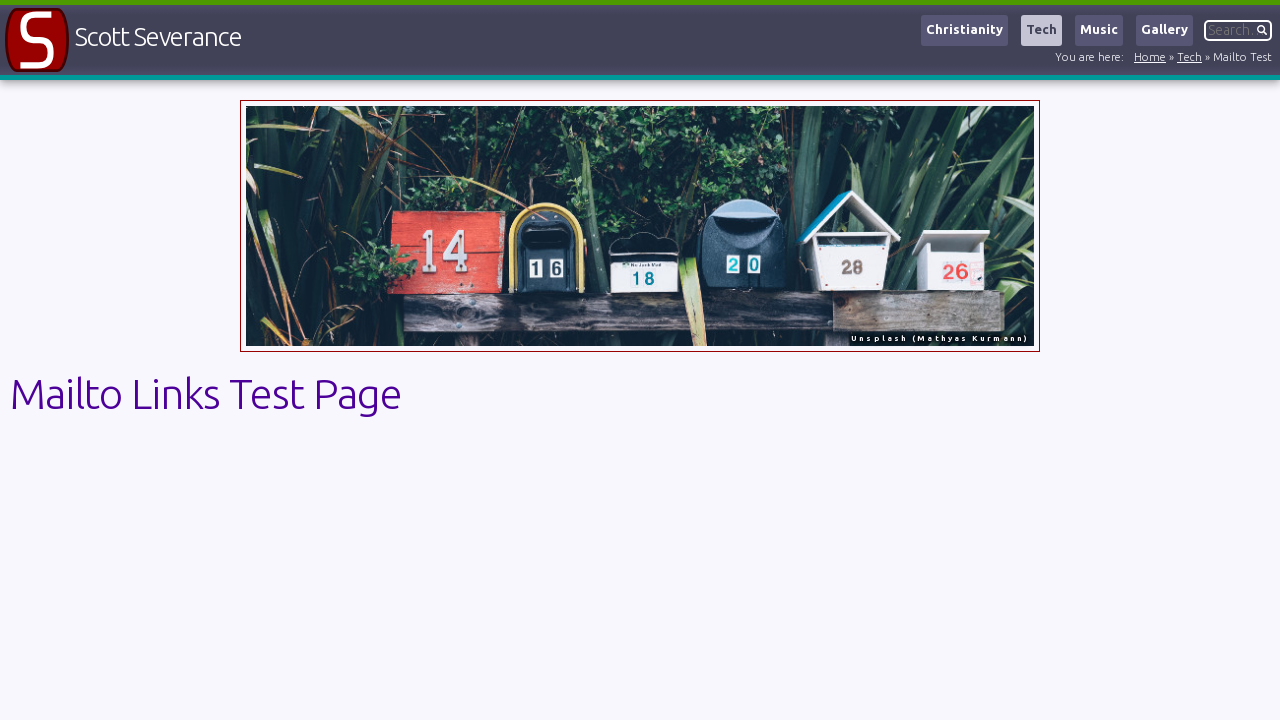

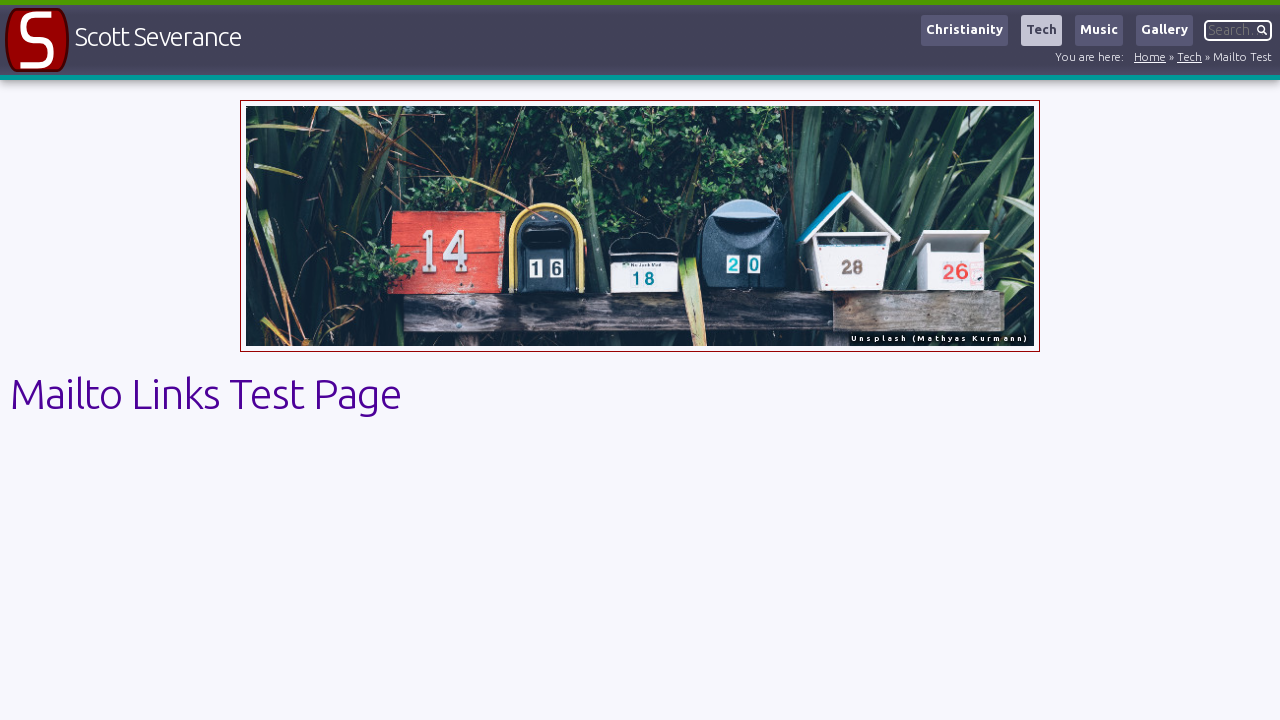